Tests entering text in a prompt alert dialog and verifying the entered value

Starting URL: https://demoqa.com/alerts

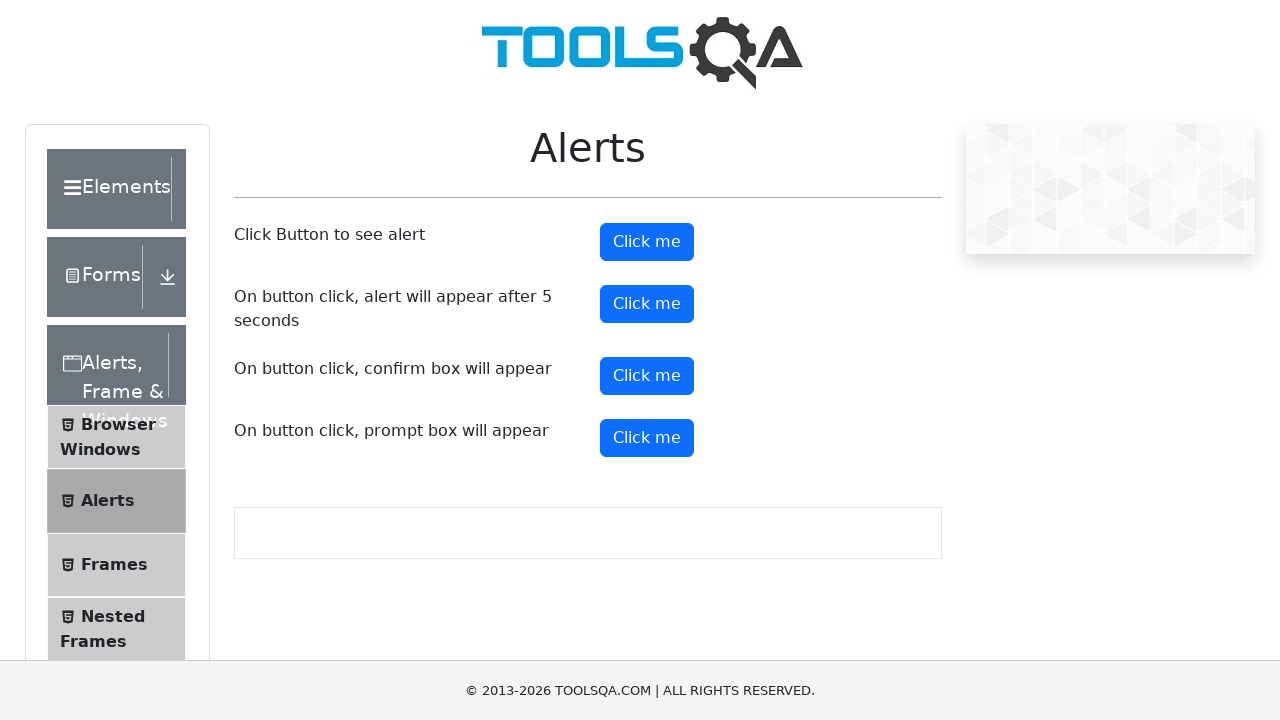

Set up dialog handler to accept prompt with text 'Irina'
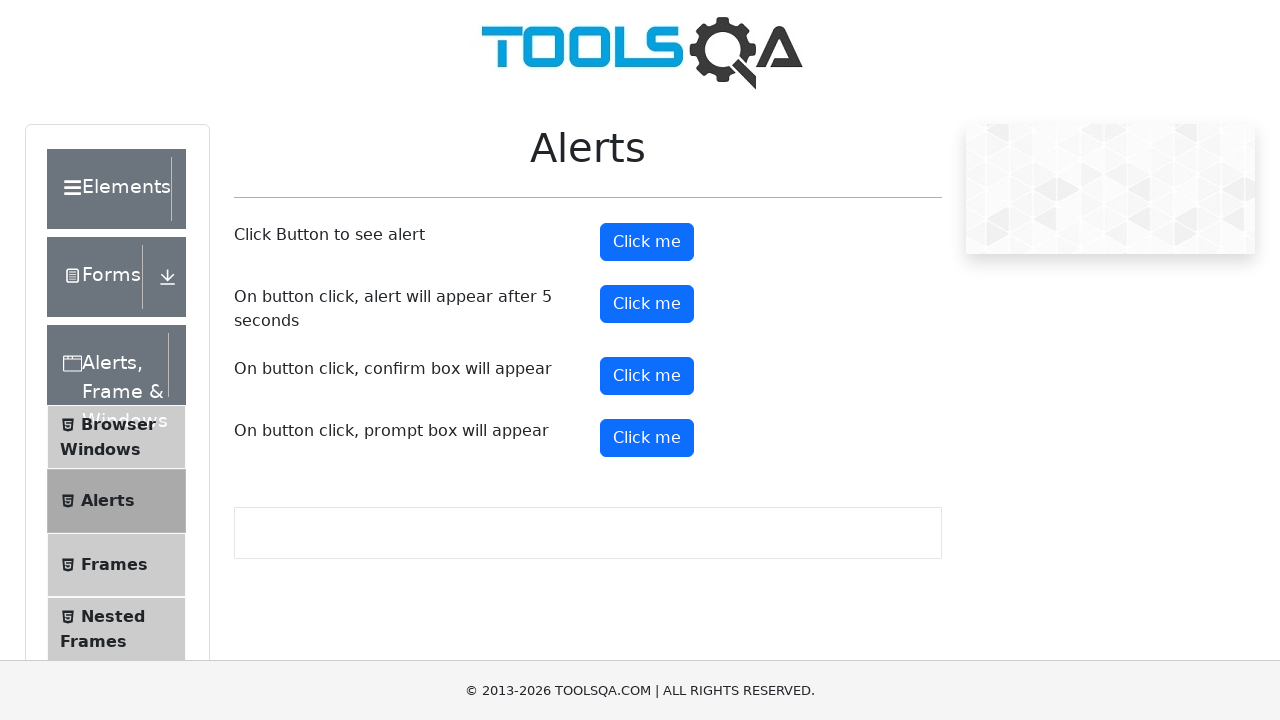

Scrolled prompt button into view
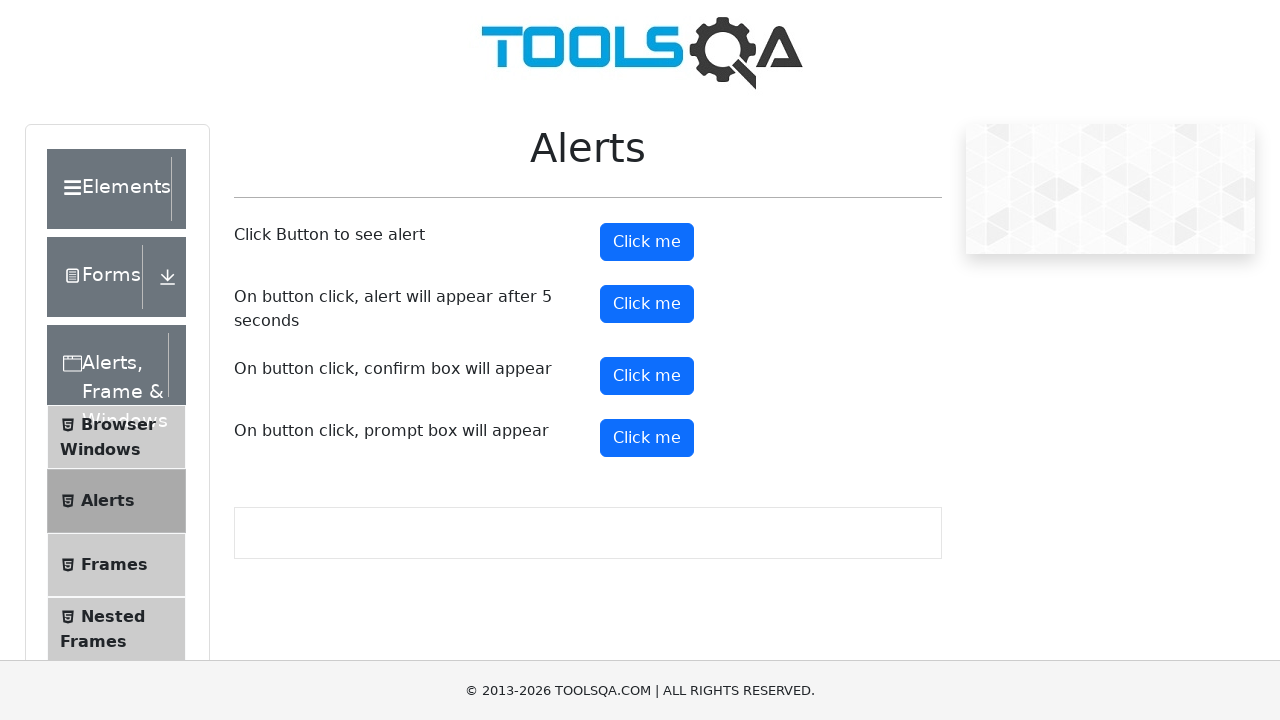

Clicked prompt alert button at (647, 438) on #promtButton
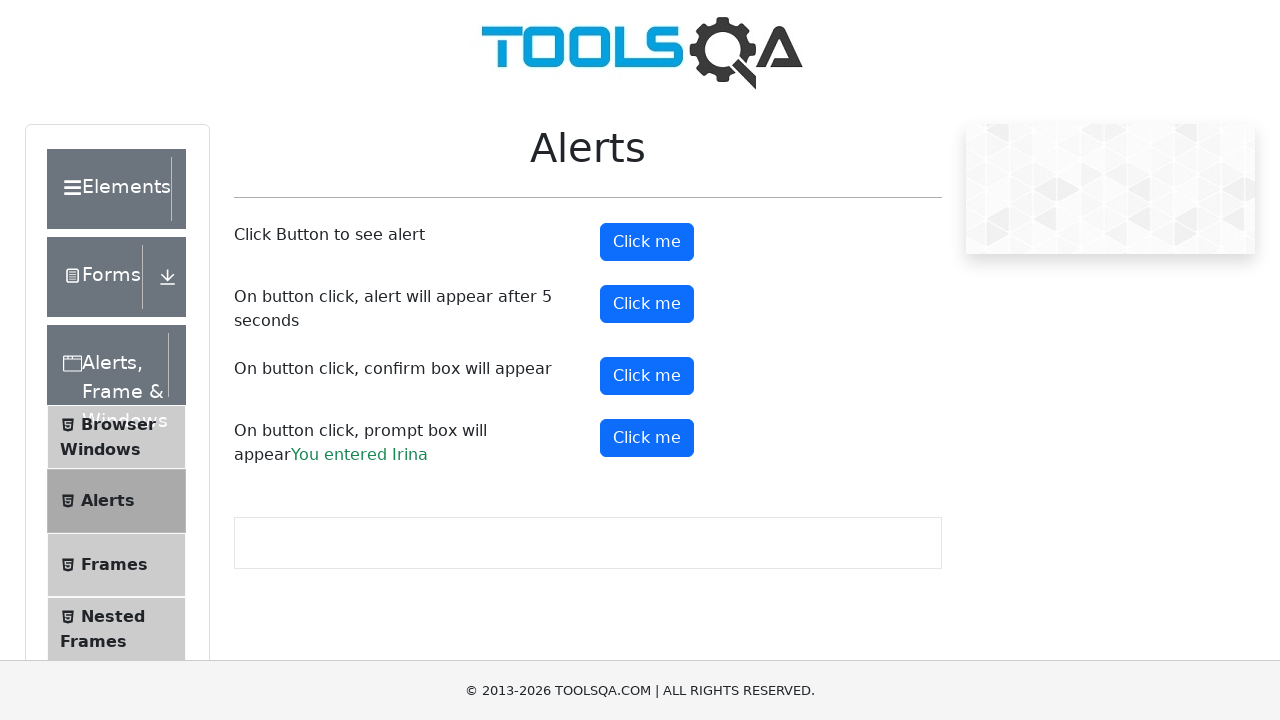

Verified prompt result element loaded
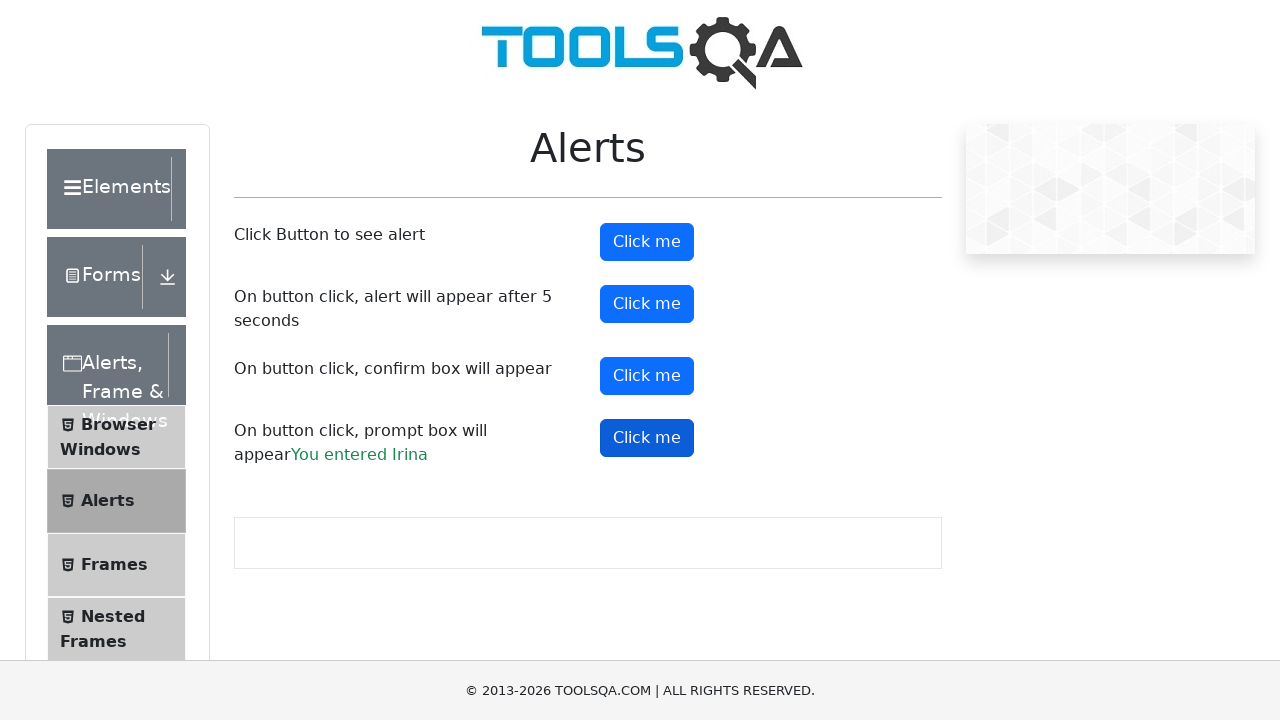

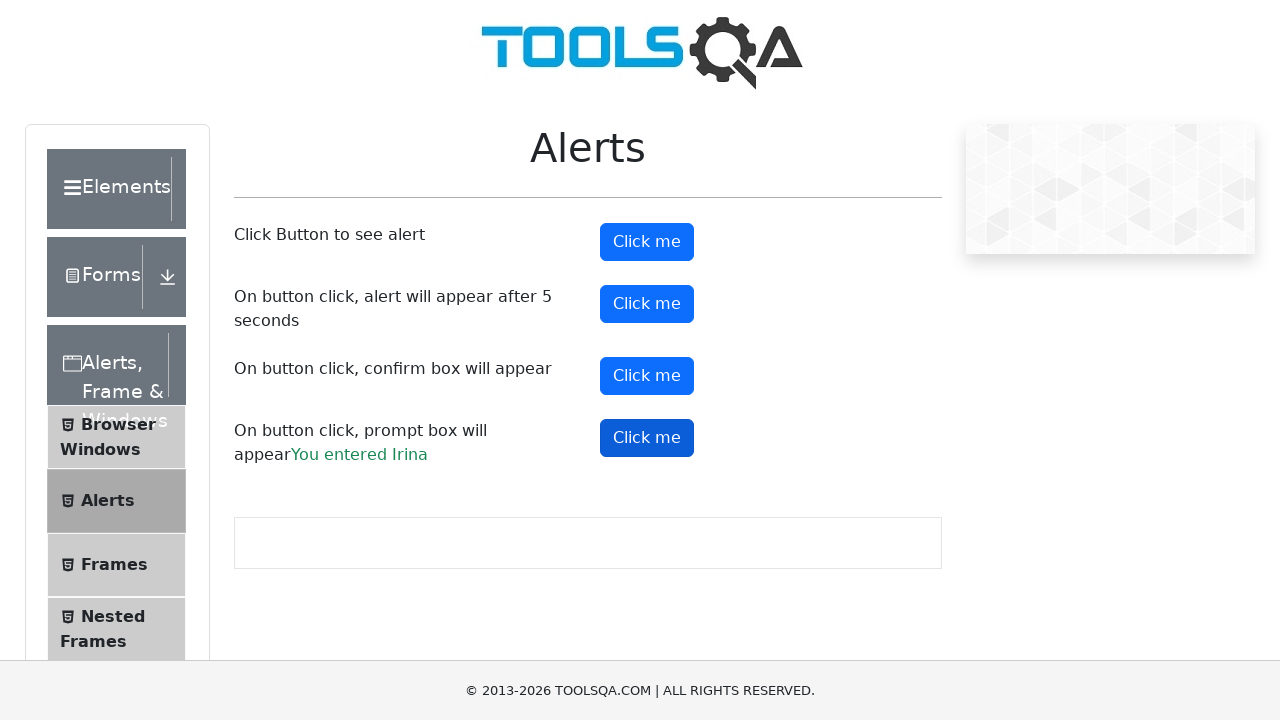